Tests checkbox functionality by checking and unchecking single and multiple checkboxes on a practice automation page

Starting URL: https://testautomationpractice.blogspot.com/

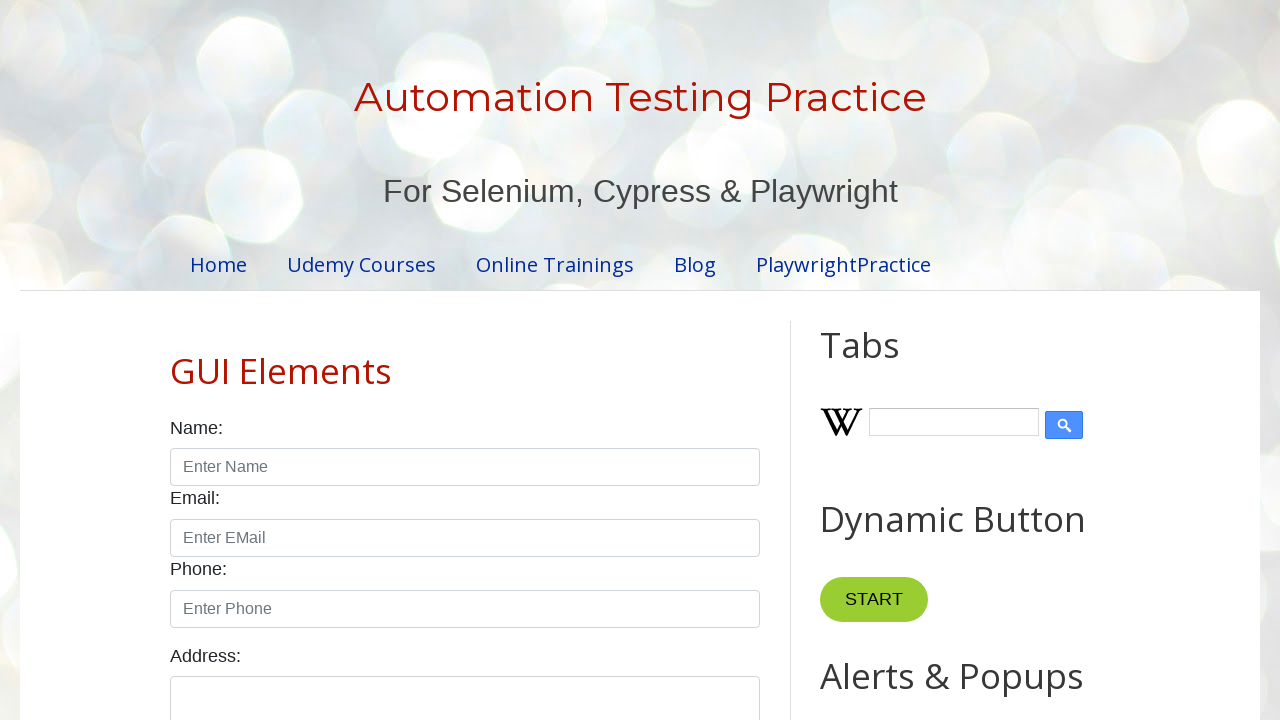

Clicked Sunday checkbox at (176, 360) on #sunday
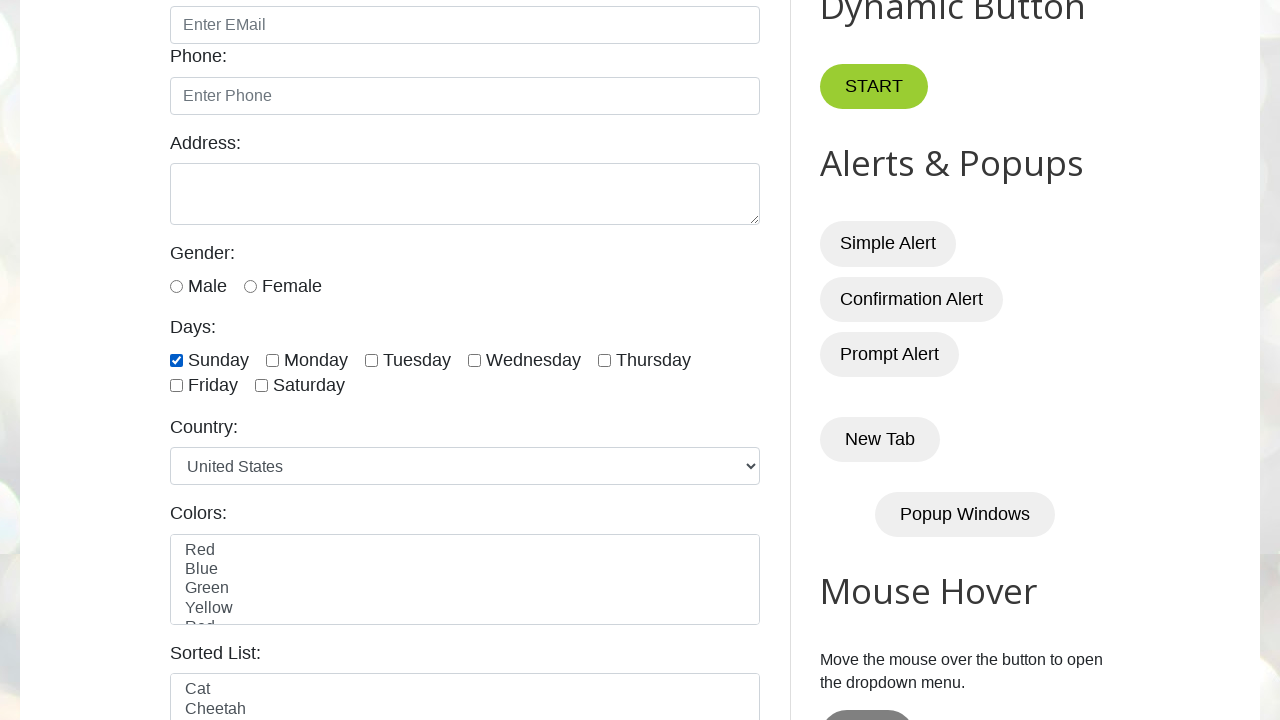

Verified Sunday checkbox is checked
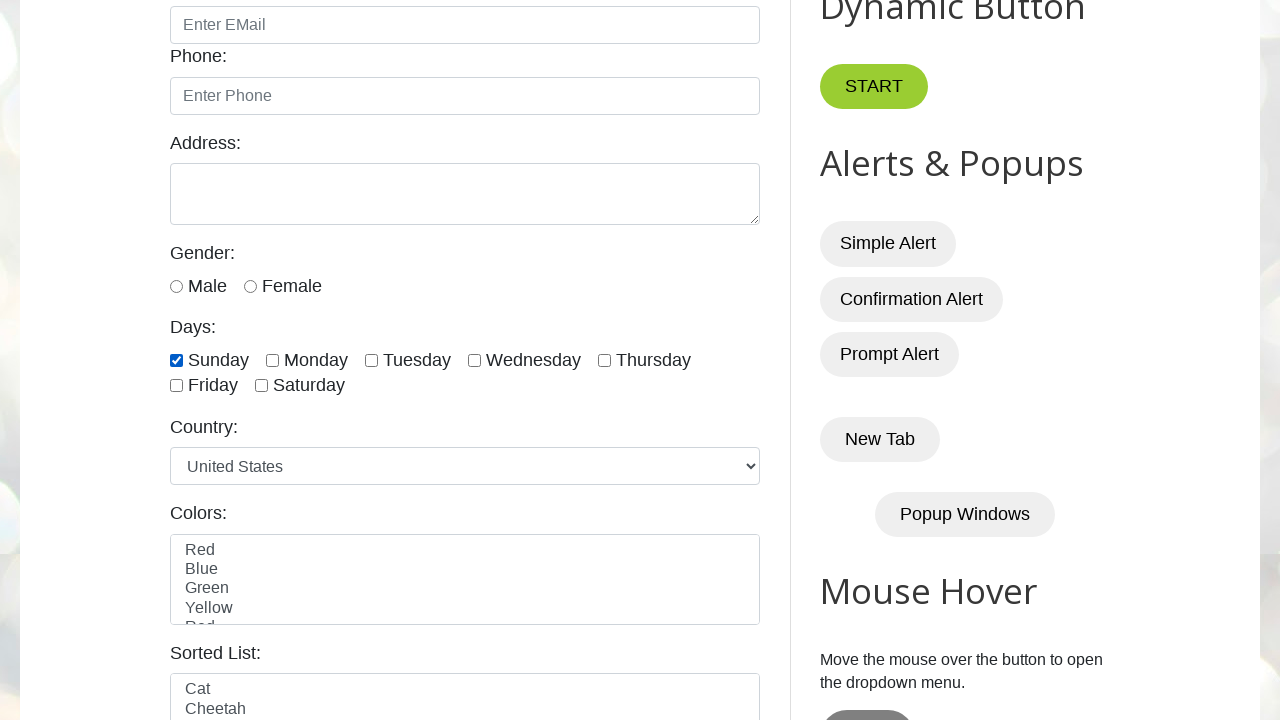

Unchecked Sunday checkbox at (176, 360) on #sunday
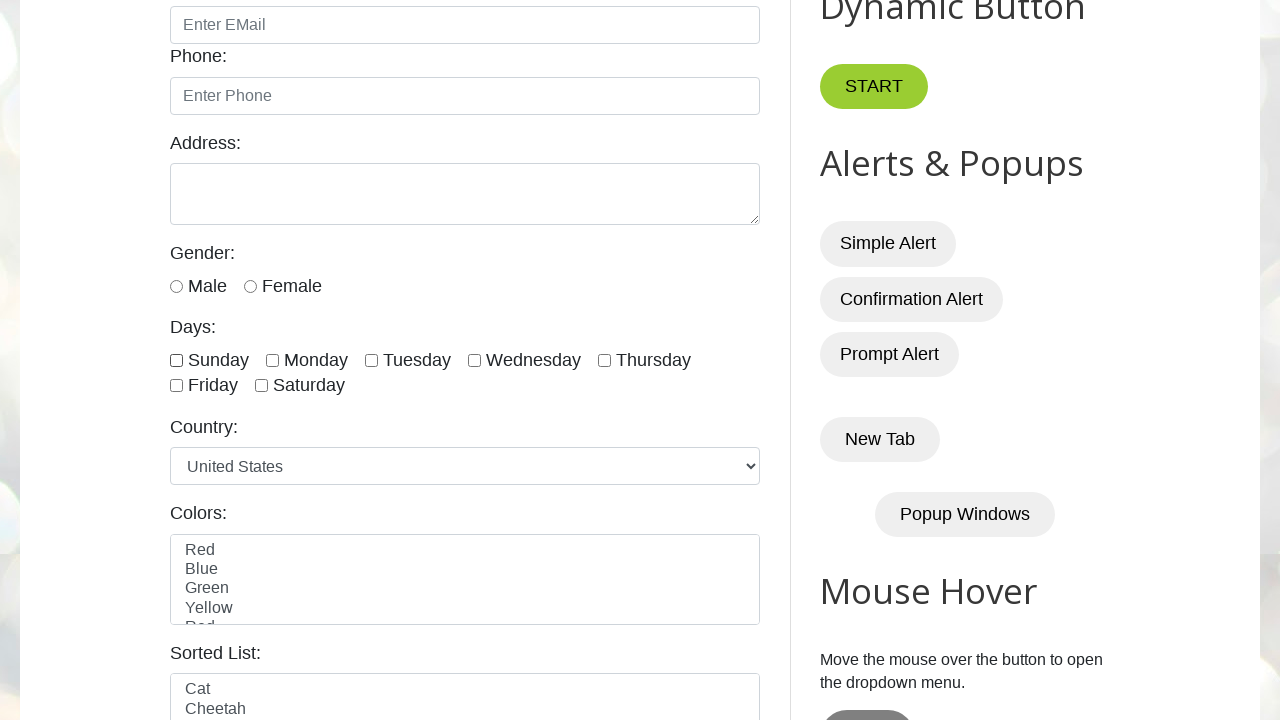

Checked checkbox #monday at (272, 360) on #monday
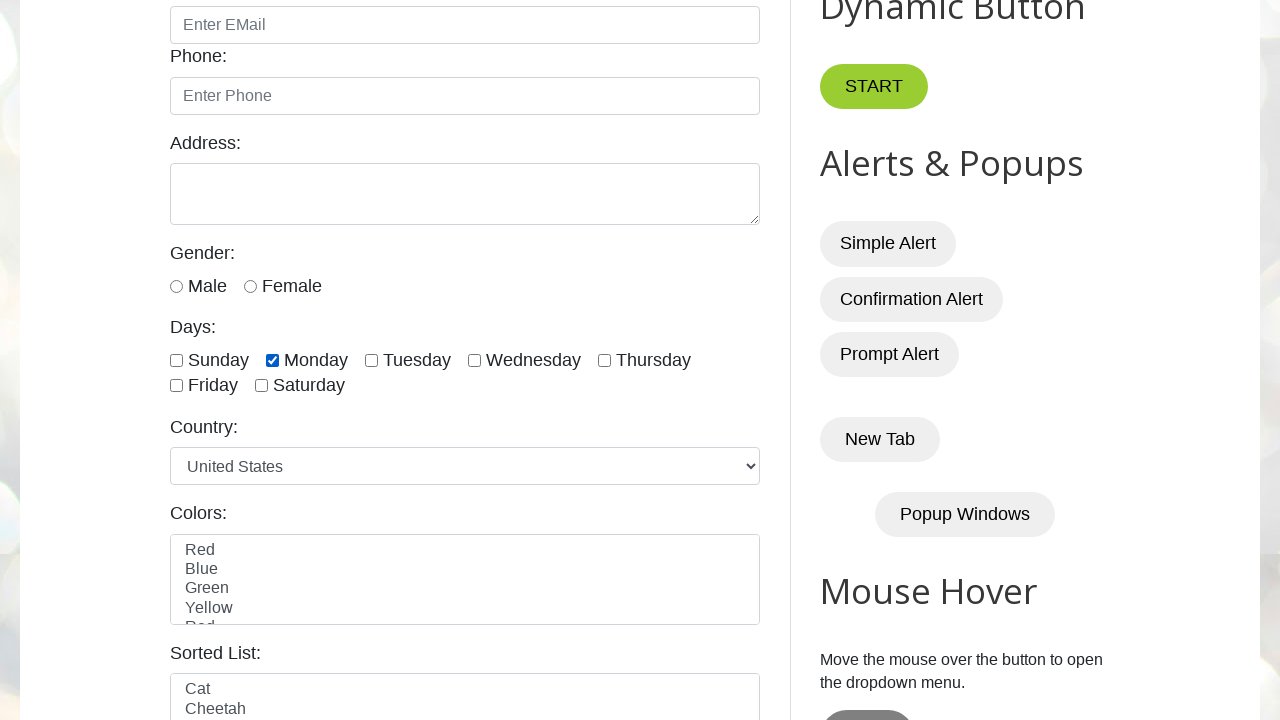

Checked checkbox #wednesday at (474, 360) on #wednesday
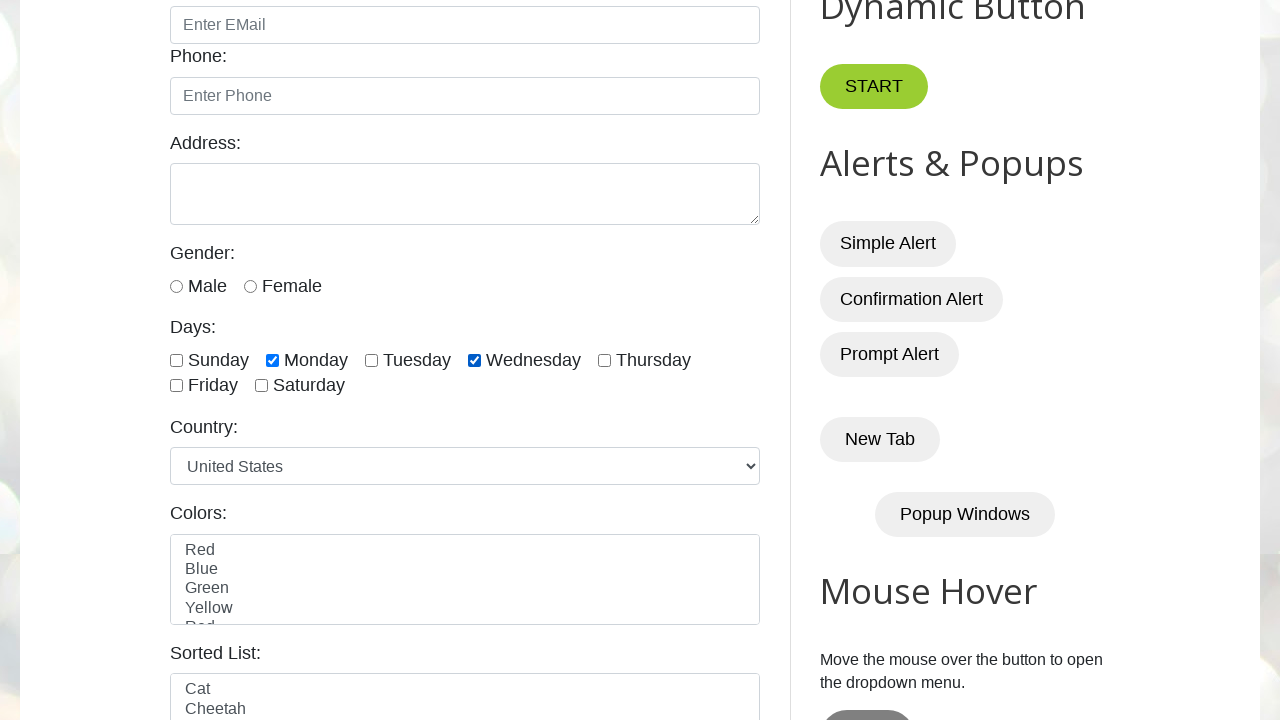

Checked checkbox #friday at (176, 386) on #friday
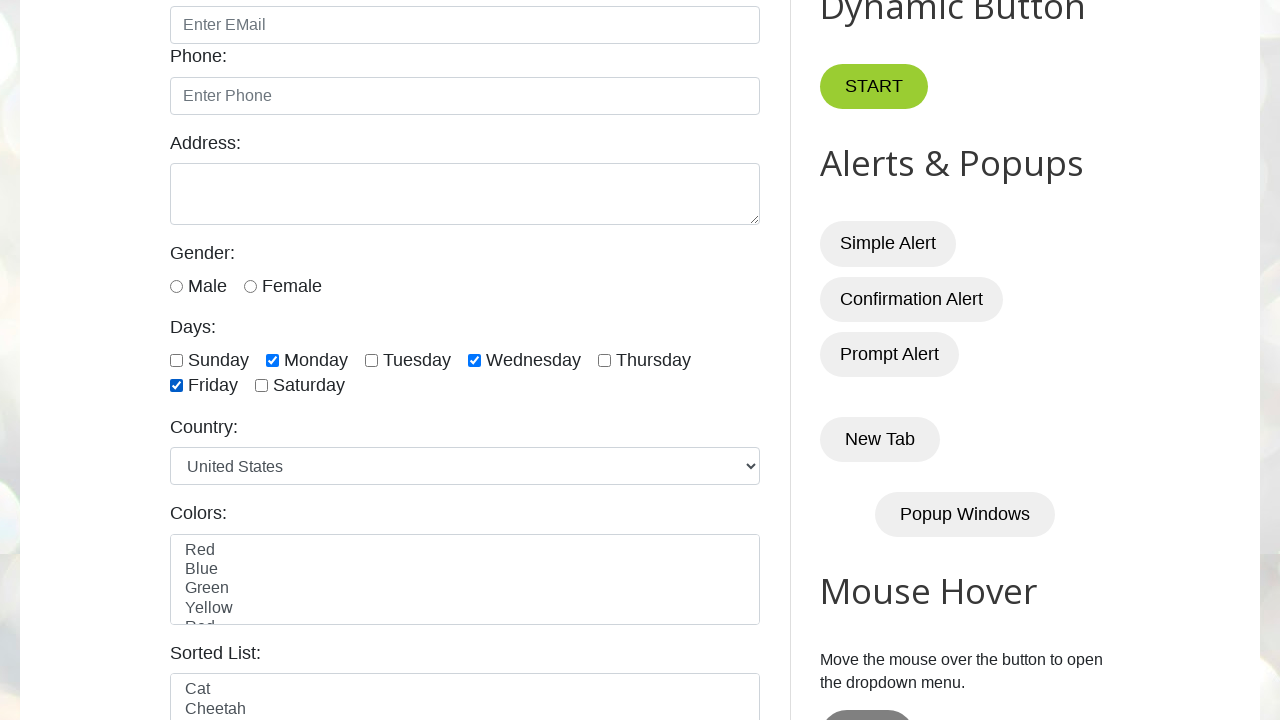

Unchecked checkbox #monday at (272, 360) on #monday
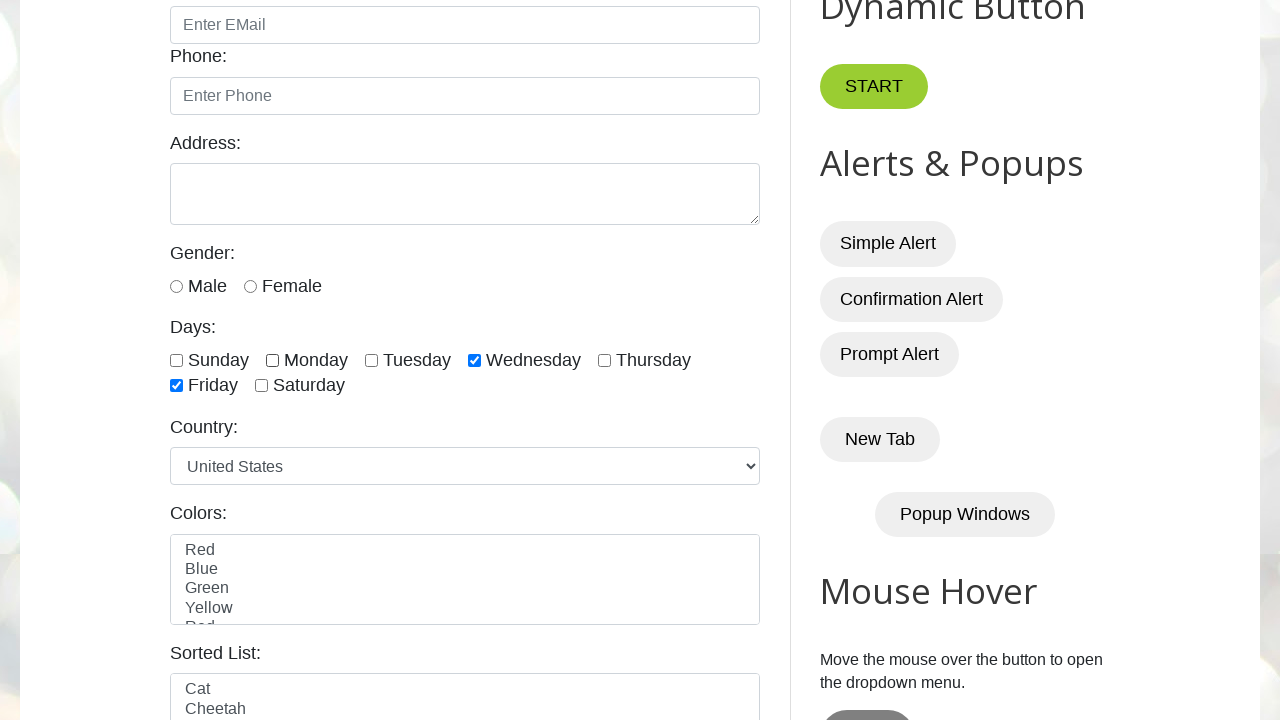

Unchecked checkbox #wednesday at (474, 360) on #wednesday
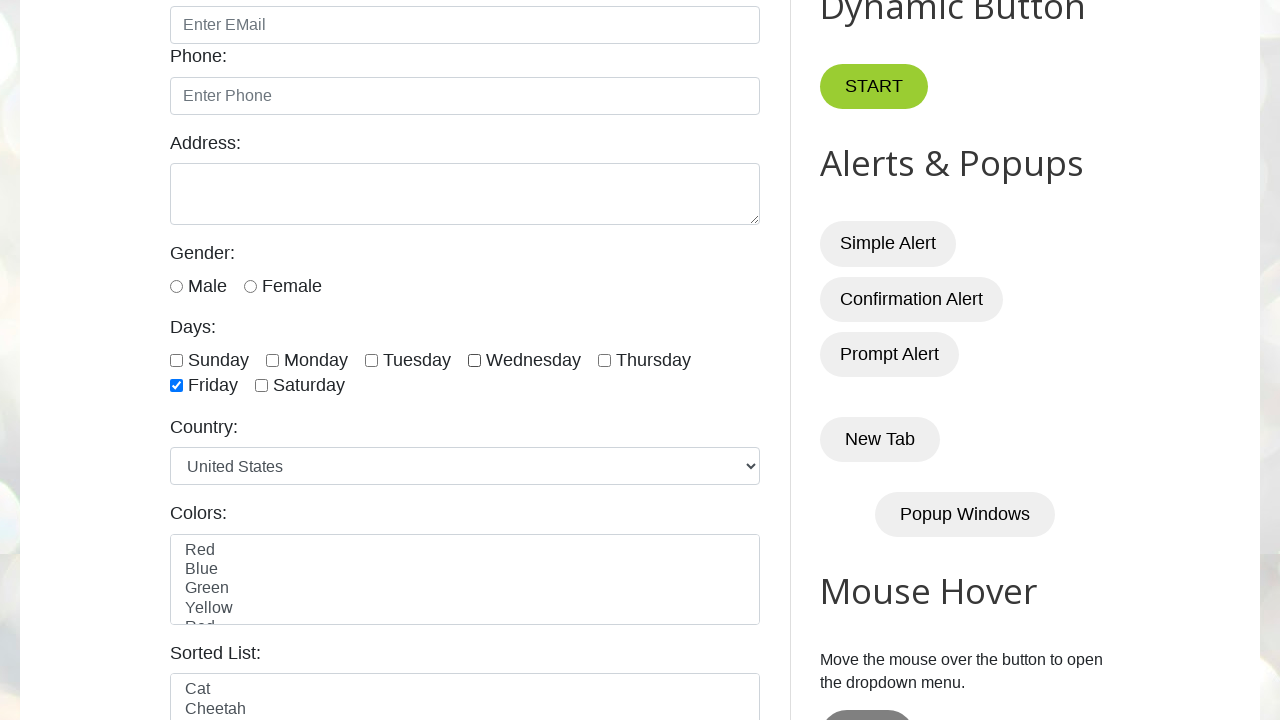

Unchecked checkbox #friday at (176, 386) on #friday
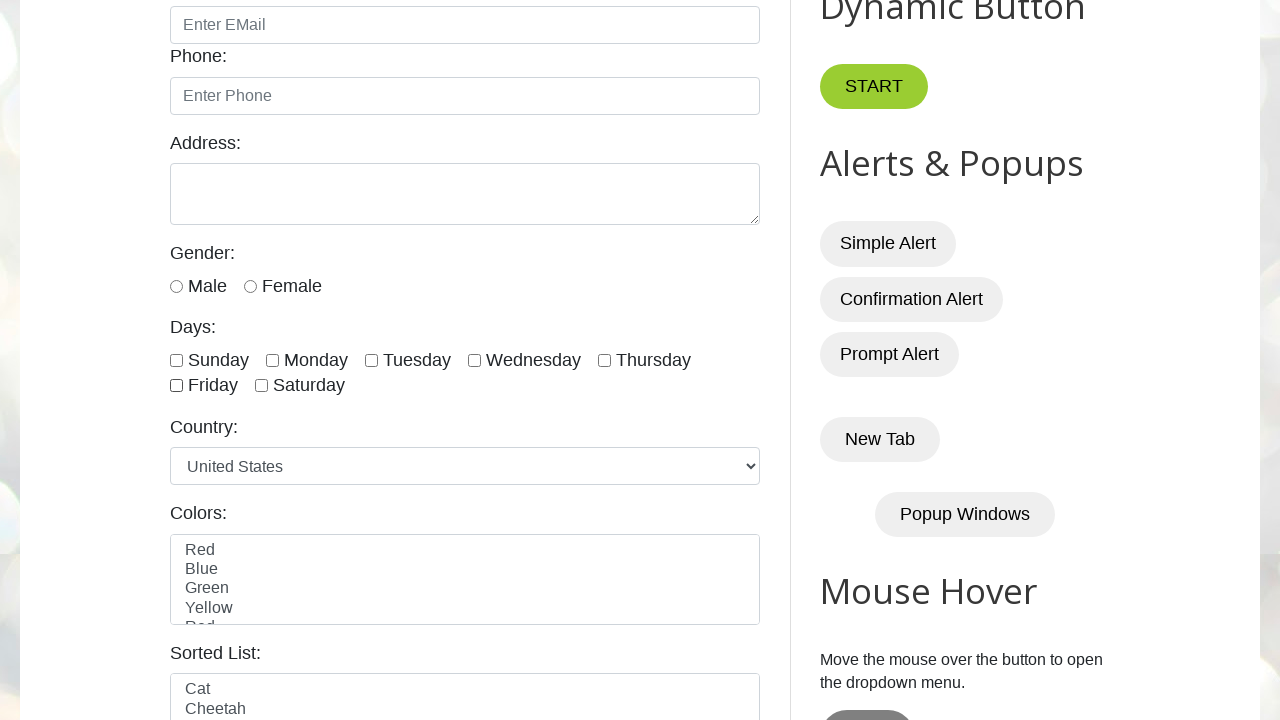

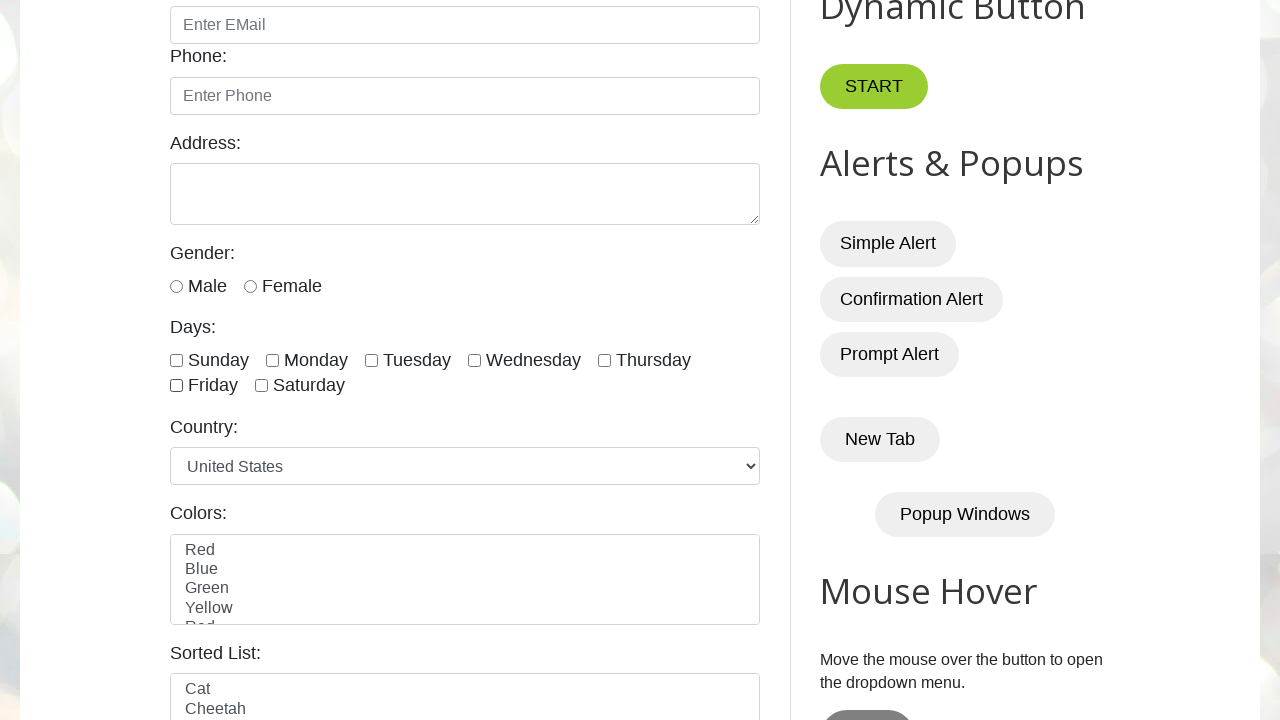